Clicks a link to open a new window and verifies the new window has the title "New Window"

Starting URL: http://the-internet.herokuapp.com/windows

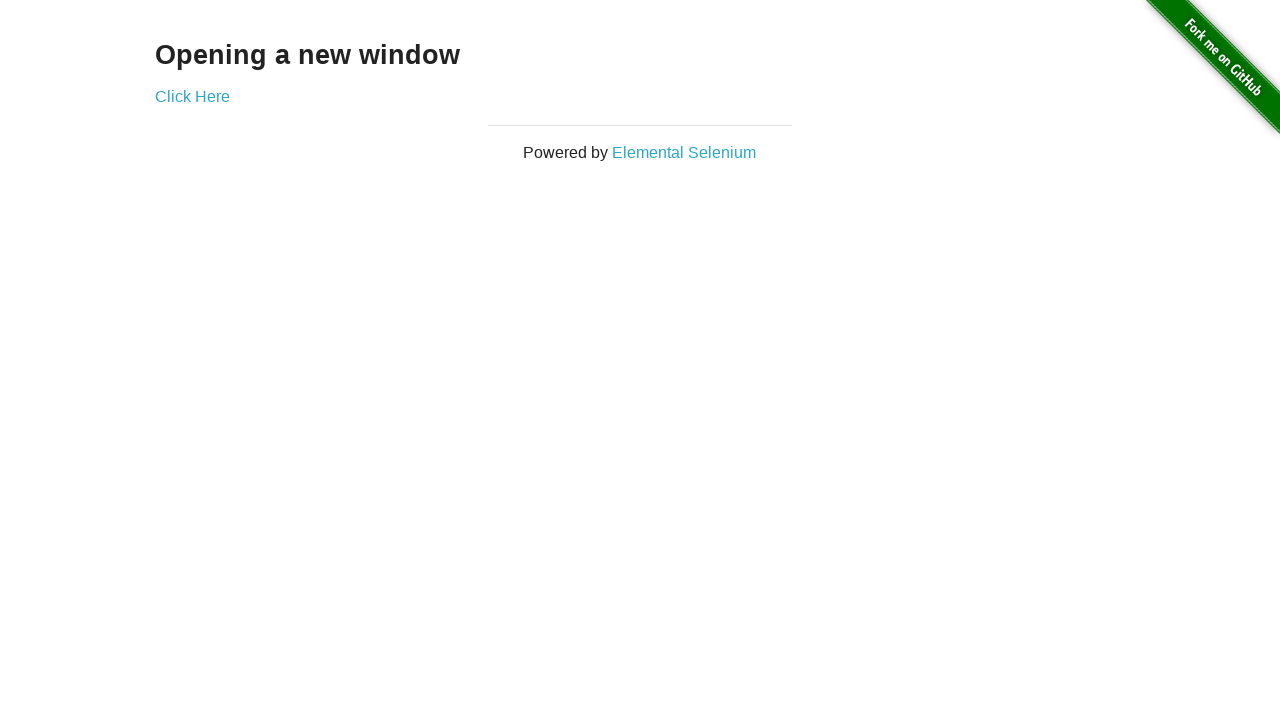

Clicked link to open new window at (192, 96) on a[href='/windows/new']
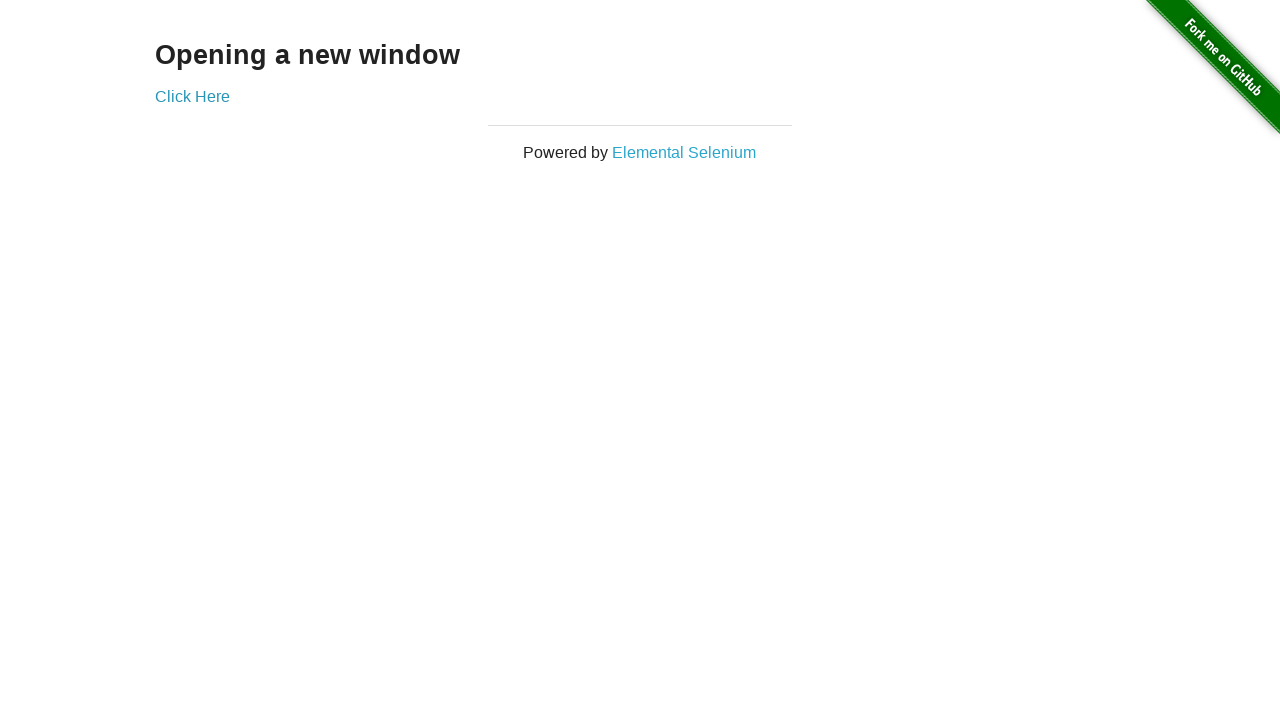

New window opened and captured
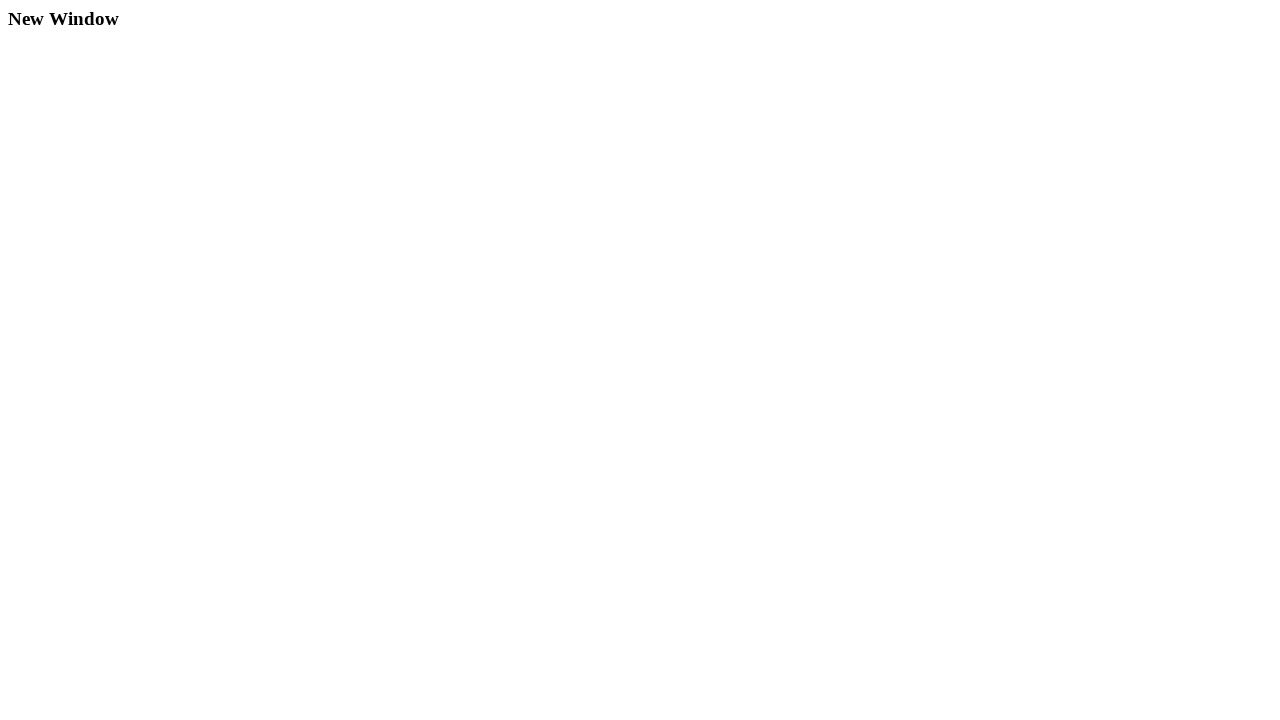

New window finished loading
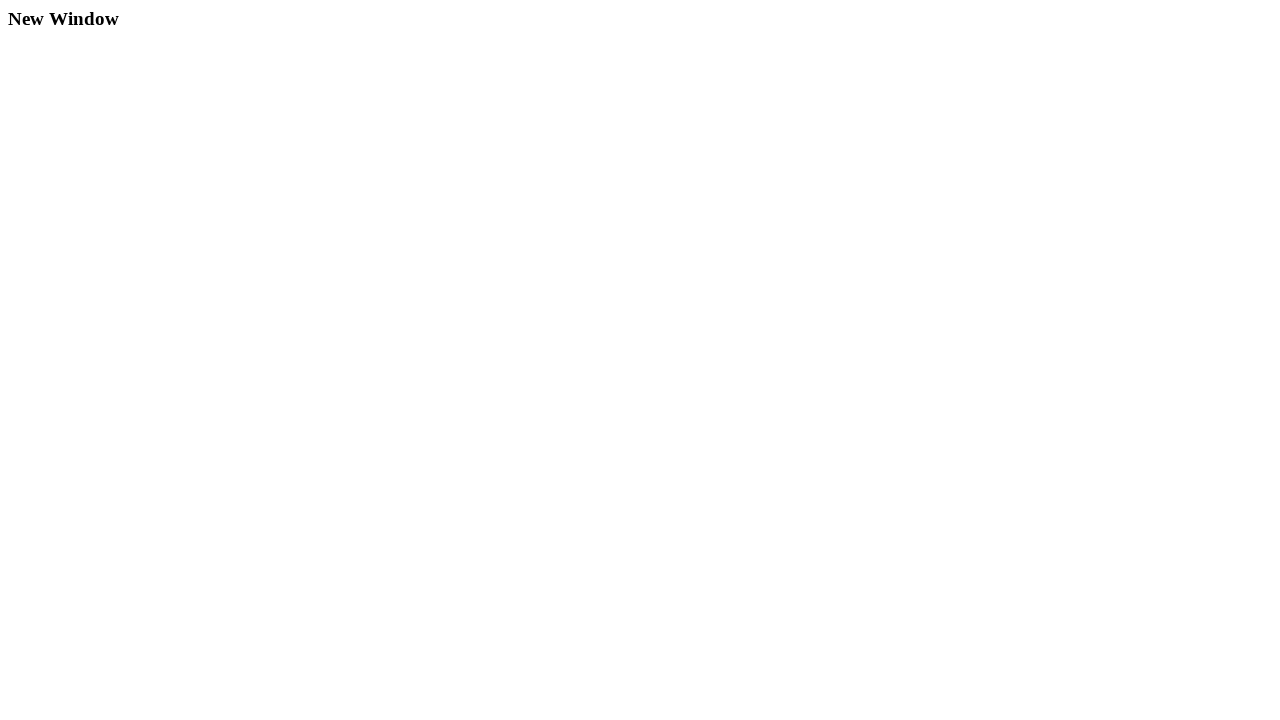

Verified new window title is 'New Window'
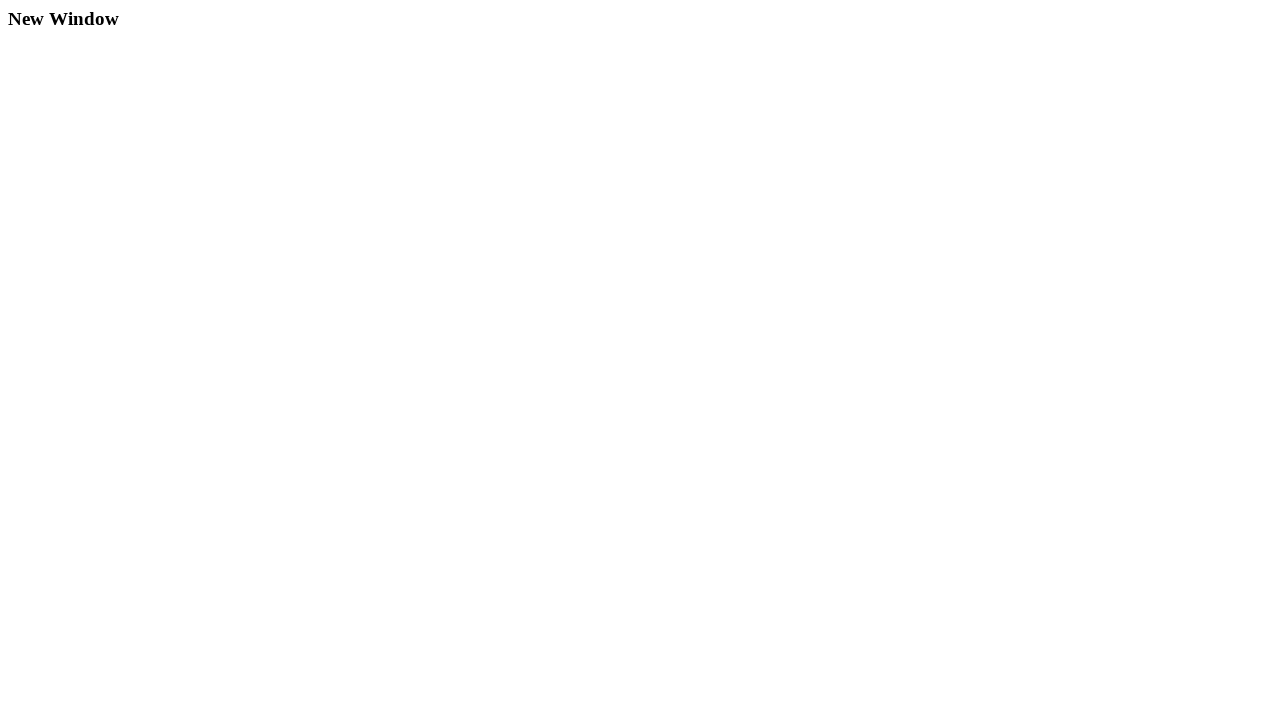

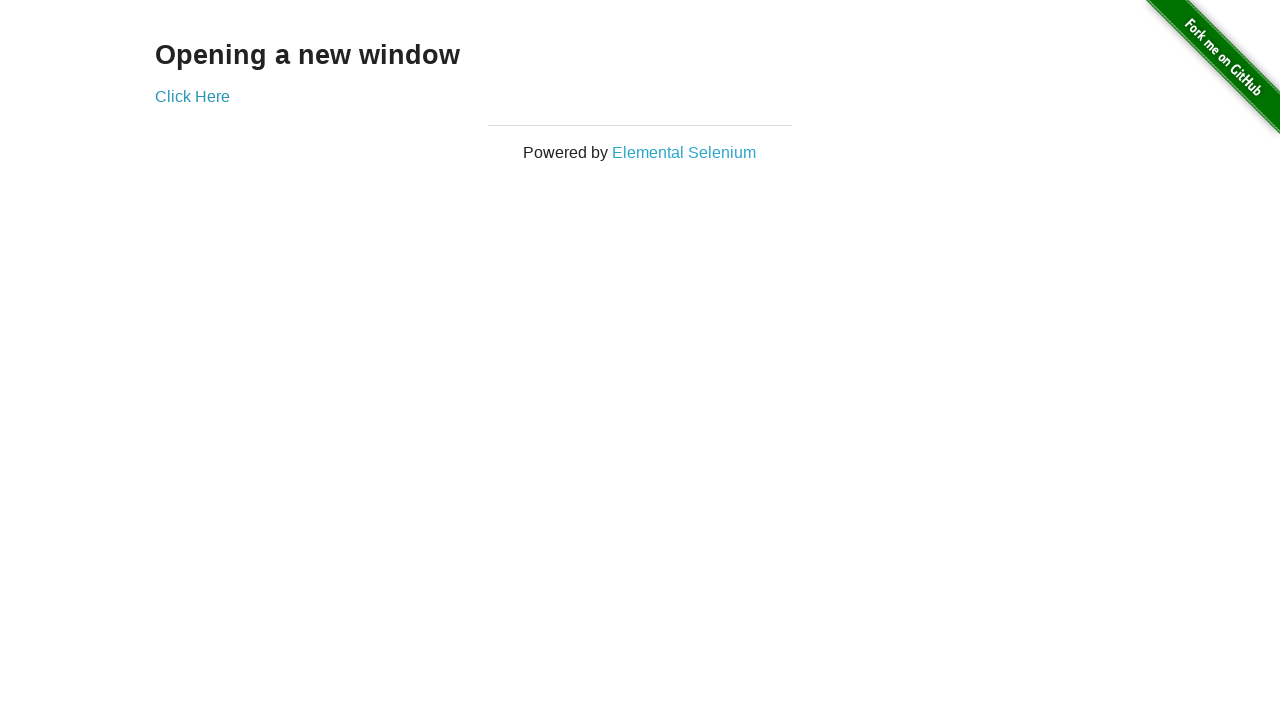